Tests the category section on Automation Exercise homepage by verifying the number of category elements and retrieving their names

Starting URL: https://www.automationexercise.com/

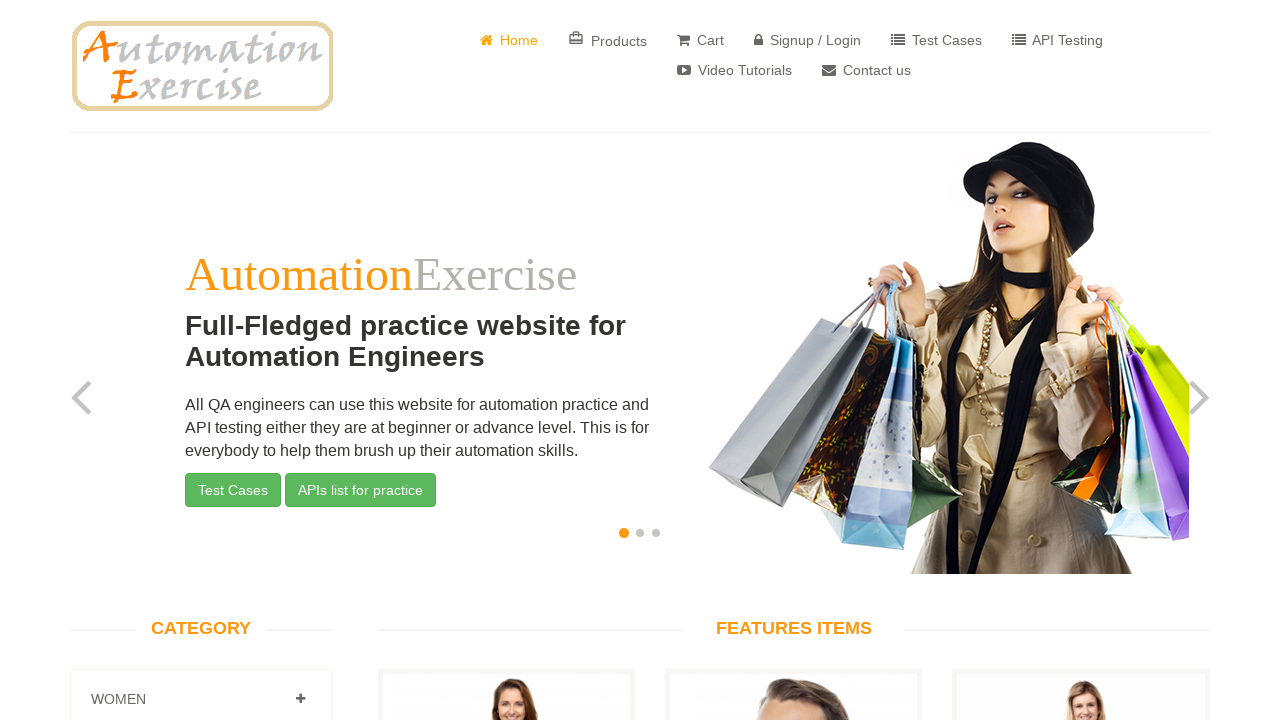

Waited for category elements to load
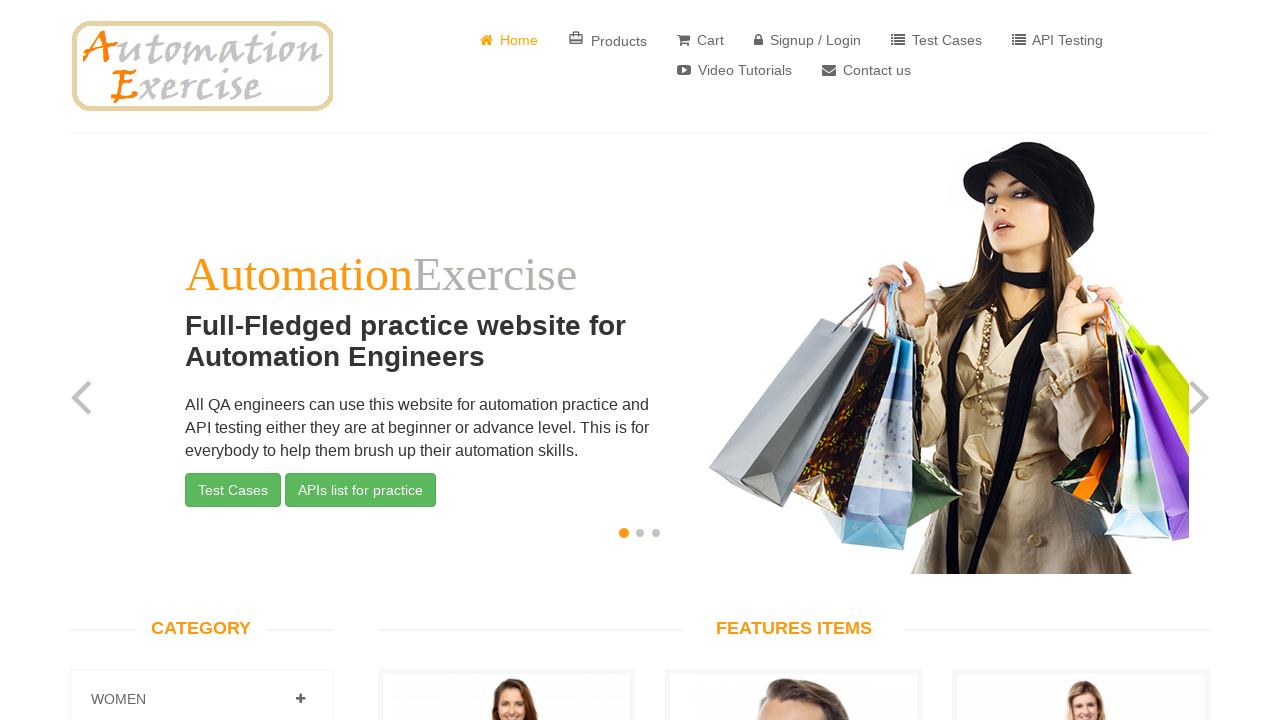

Retrieved all category elements from the page
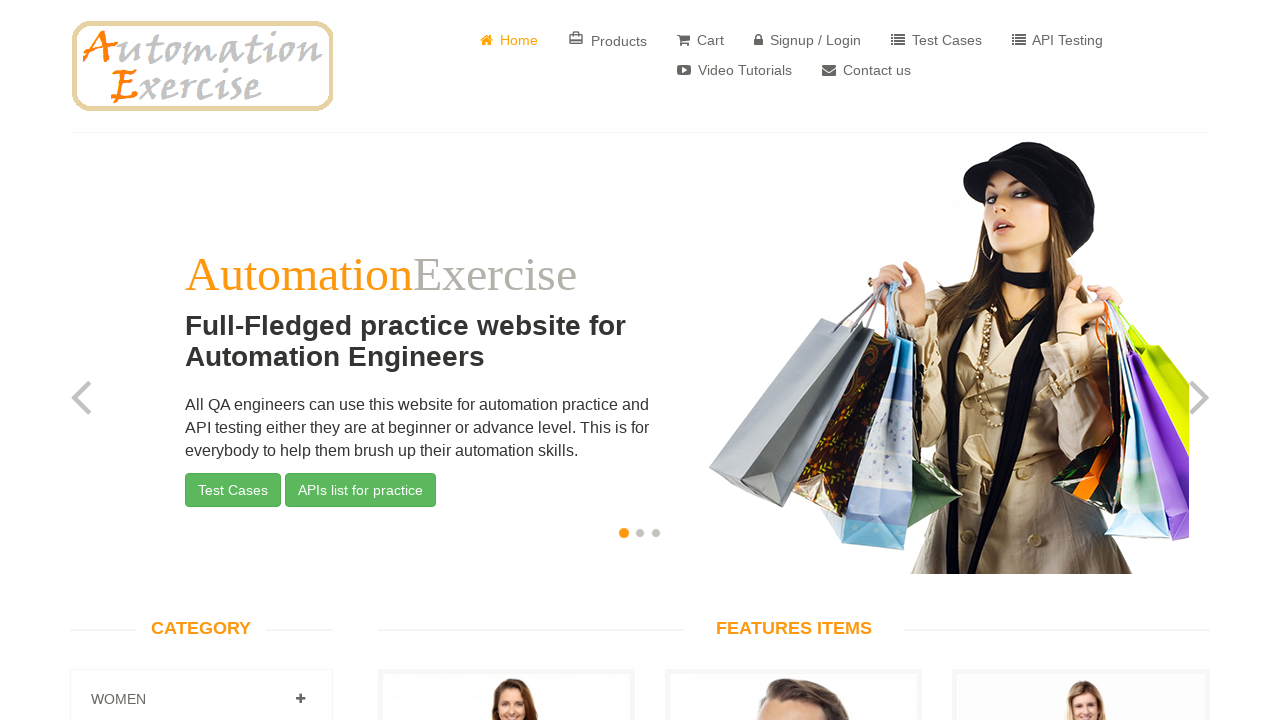

Verified category element count: expected 3, actual 3
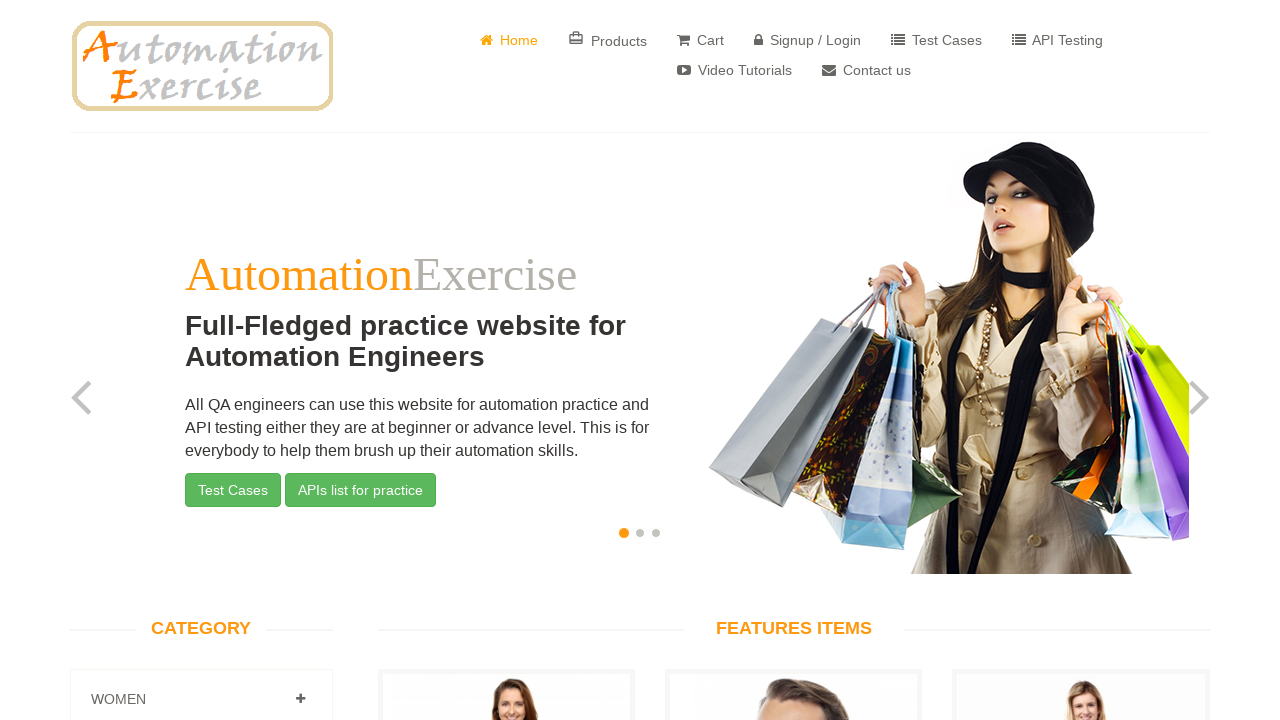

Category element count verification PASSED
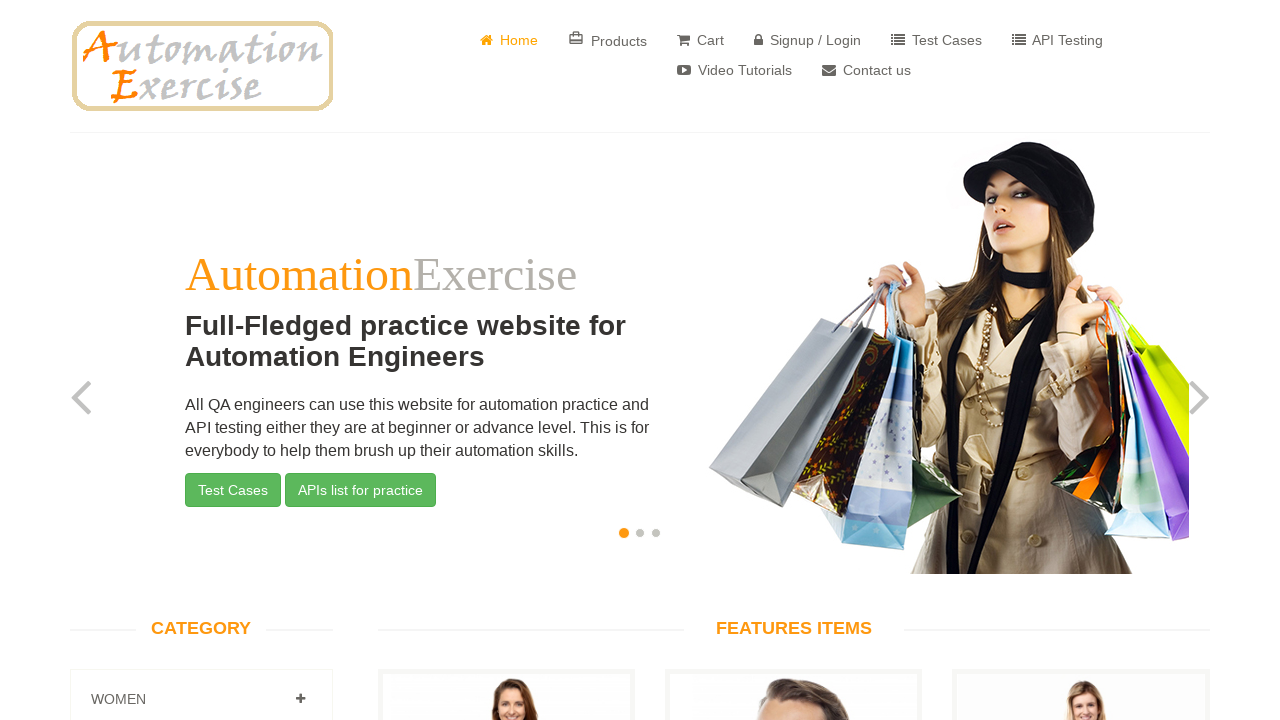

Retrieved category name: 
										
											
											Women
										
									
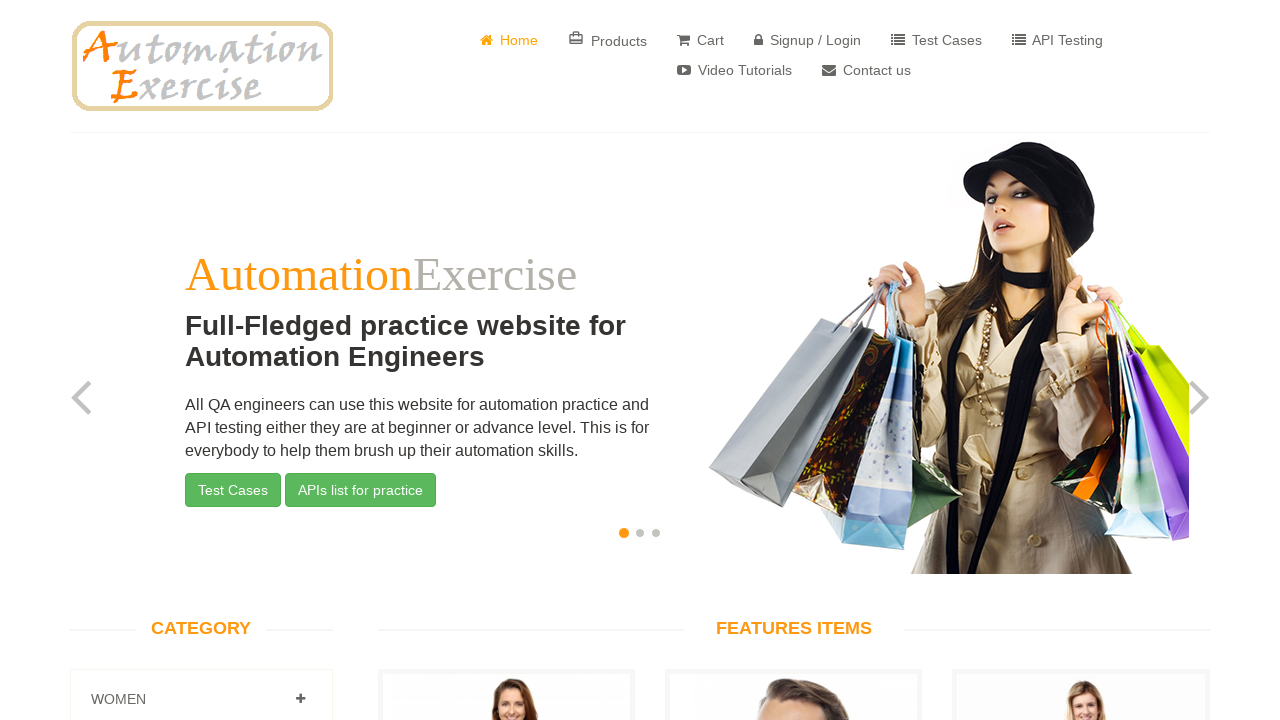

Retrieved category name: 
										
											
											Men
										
									
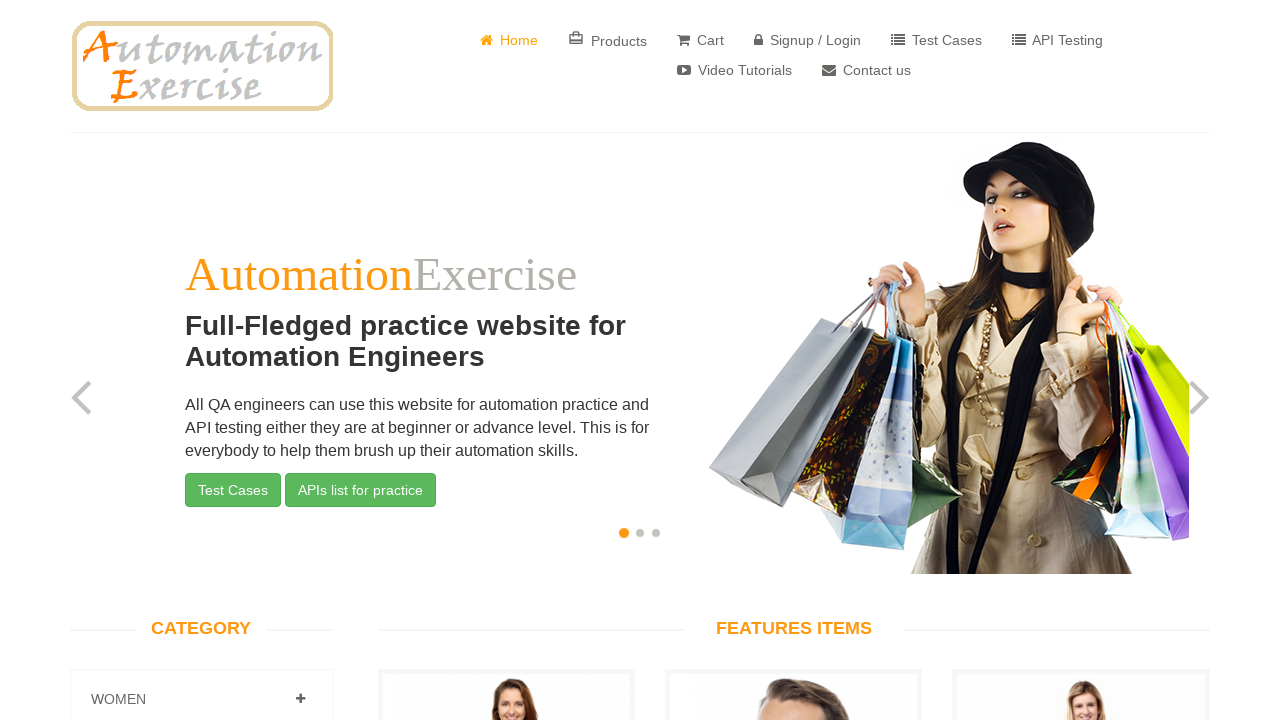

Retrieved category name: 
										
											
											Kids
										
									
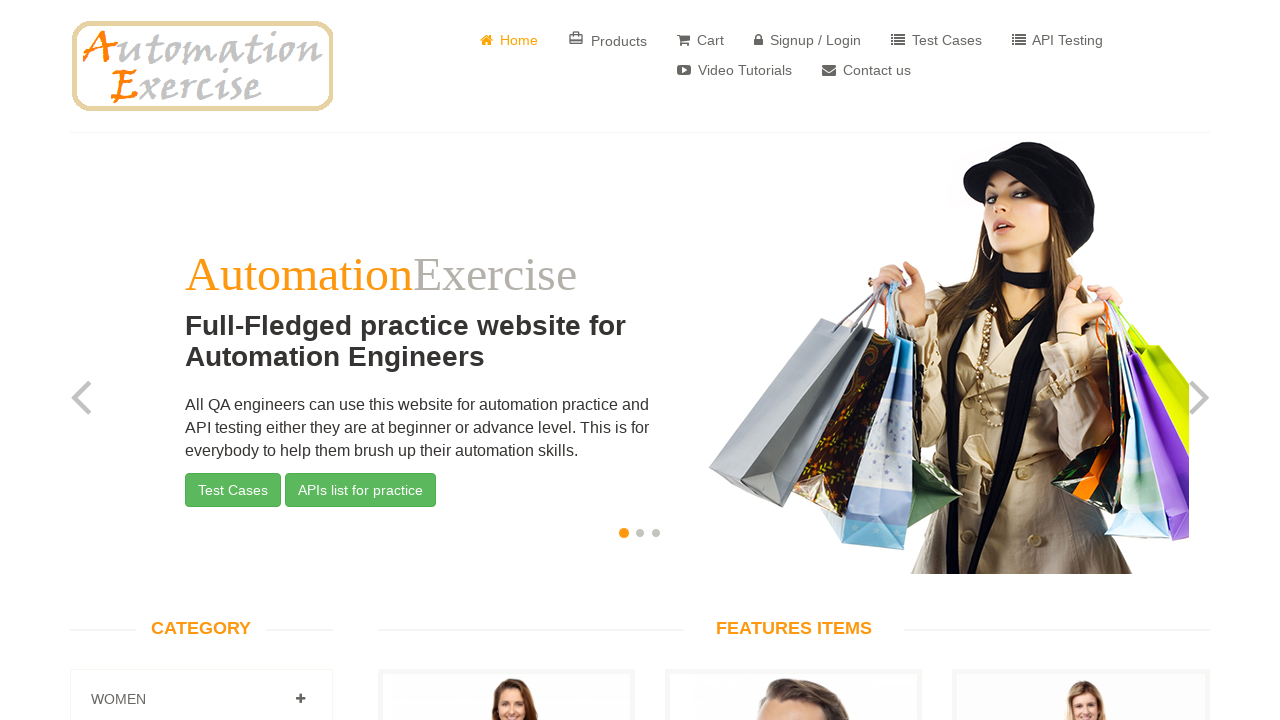

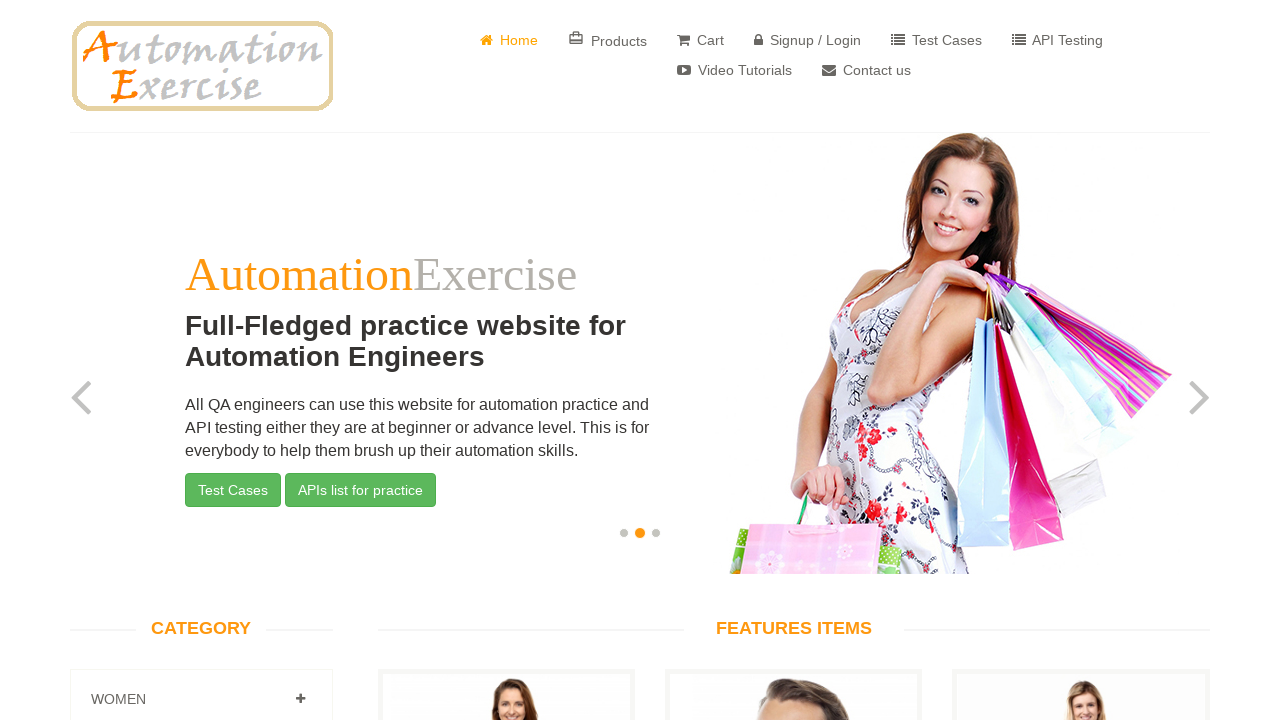